Tests mouse hover functionality by hovering over Add-ons menu and clicking on SpiceMax option

Starting URL: https://www.spicejet.com/

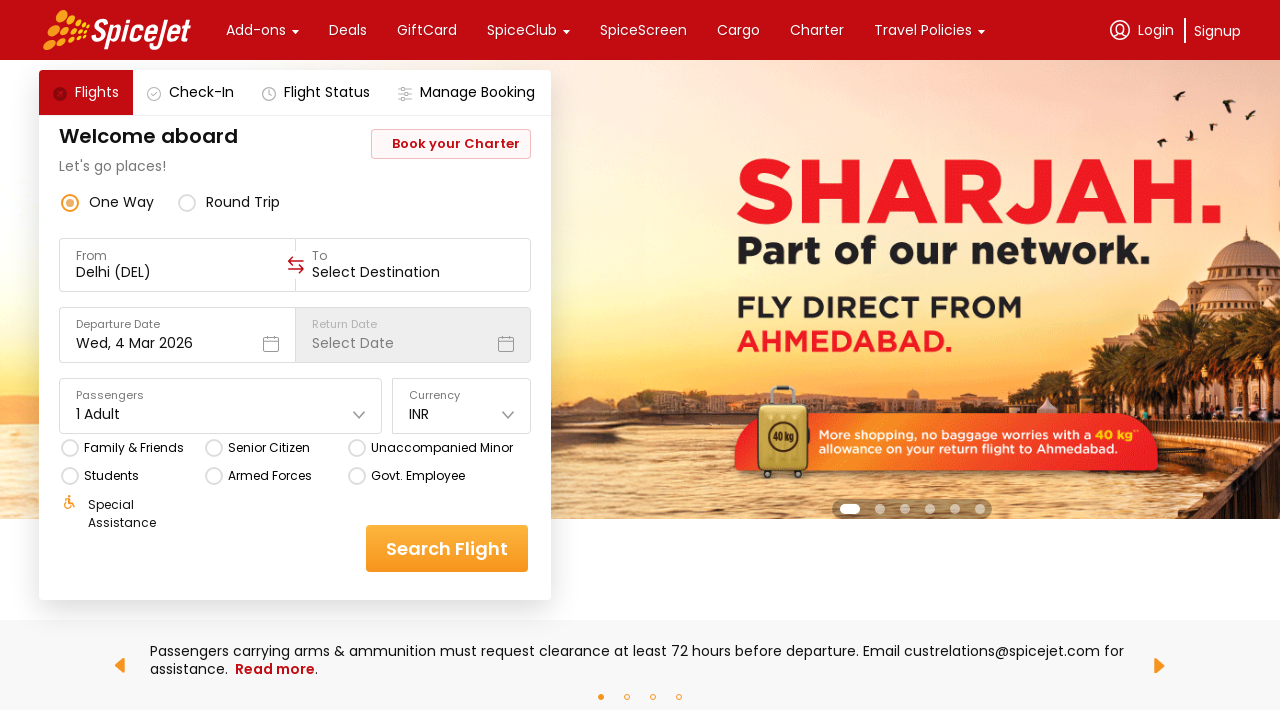

Hovered over Add-ons menu at (256, 30) on xpath=//div[contains(text(),'Add-ons')]
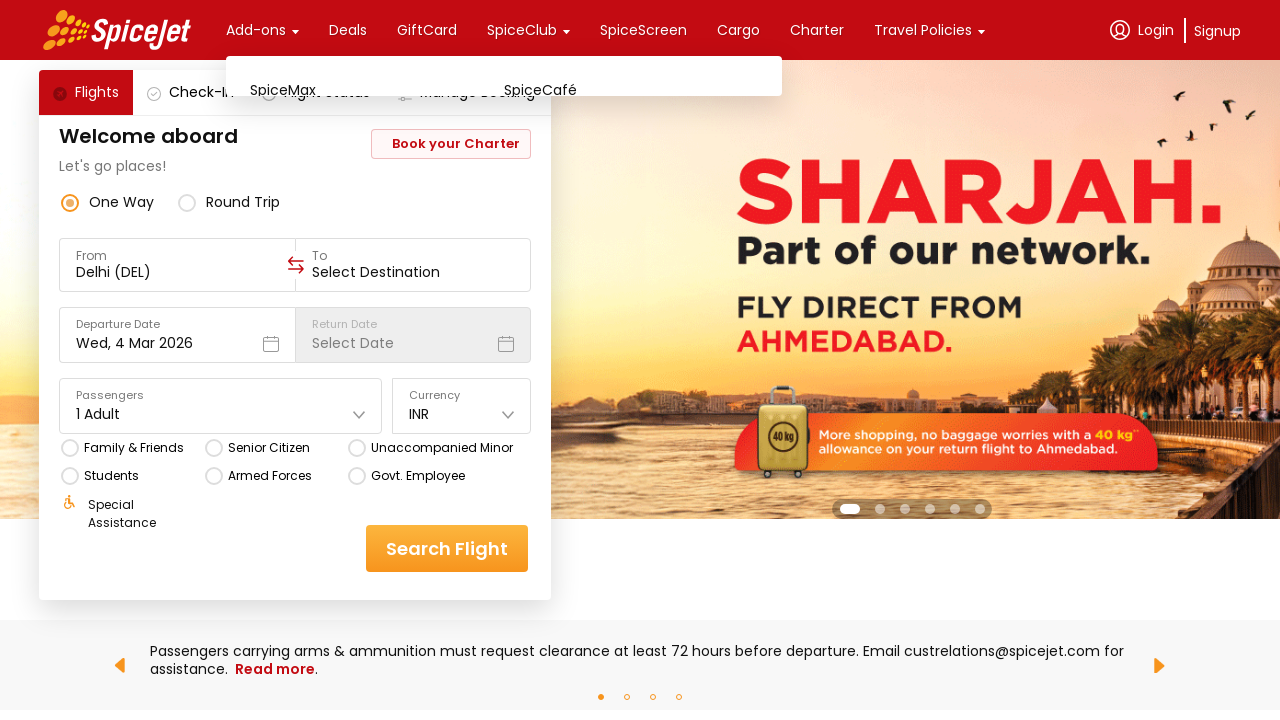

Clicked on SpiceMax option at (377, 90) on xpath=//div[@class='css-76zvg2 r-homxoj r-ubezar'][normalize-space()='SpiceMax']
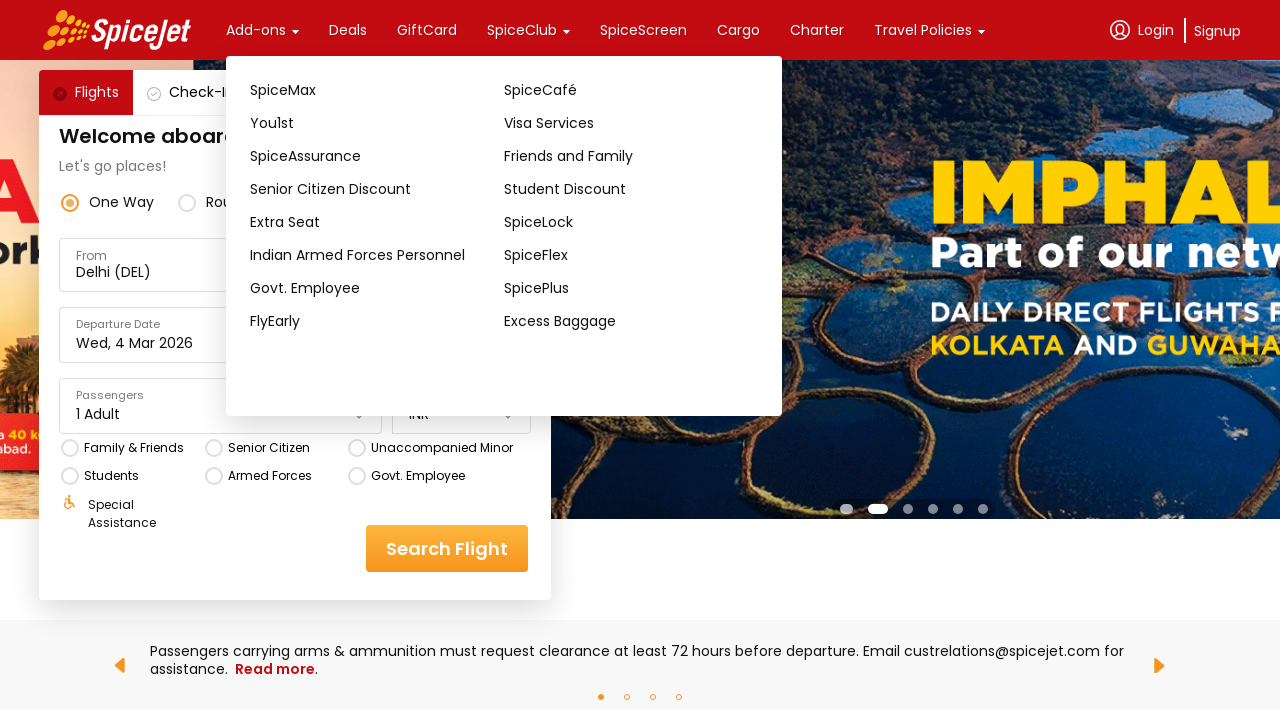

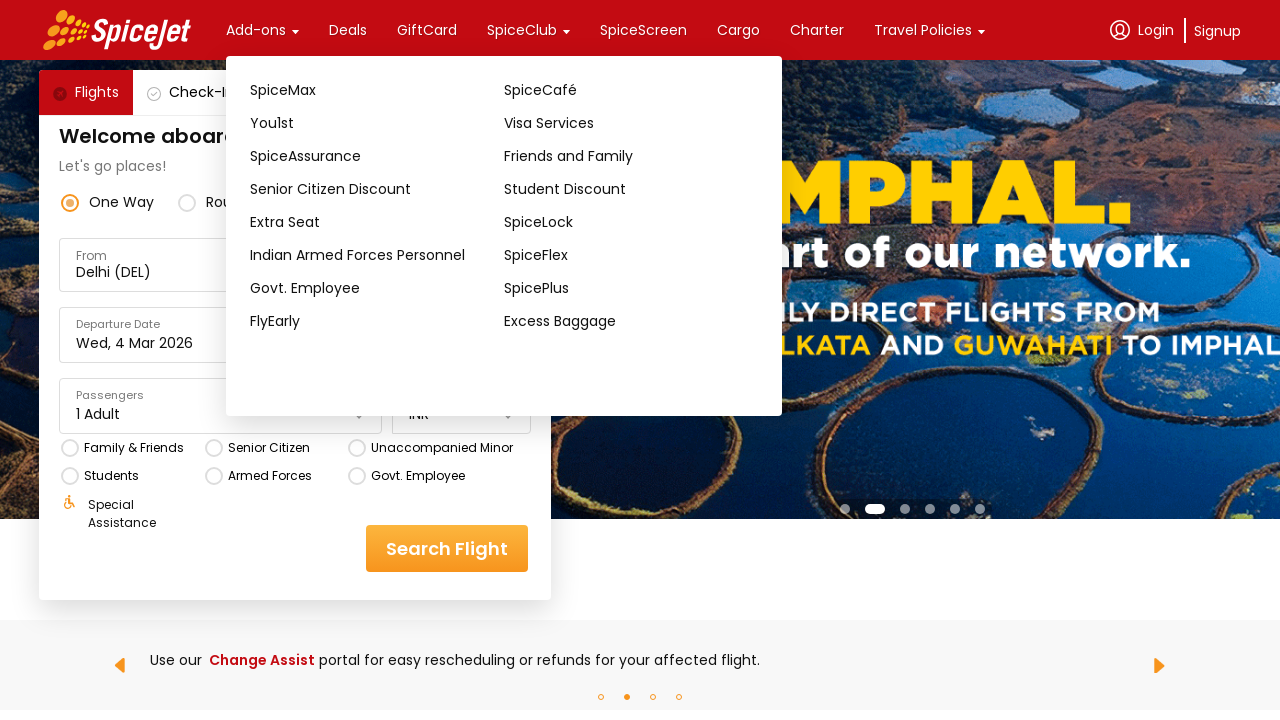